Tests hover functionality by navigating to the Hovers demo page and performing a mouse hover action over a figure element to reveal hidden content

Starting URL: http://the-internet.herokuapp.com/

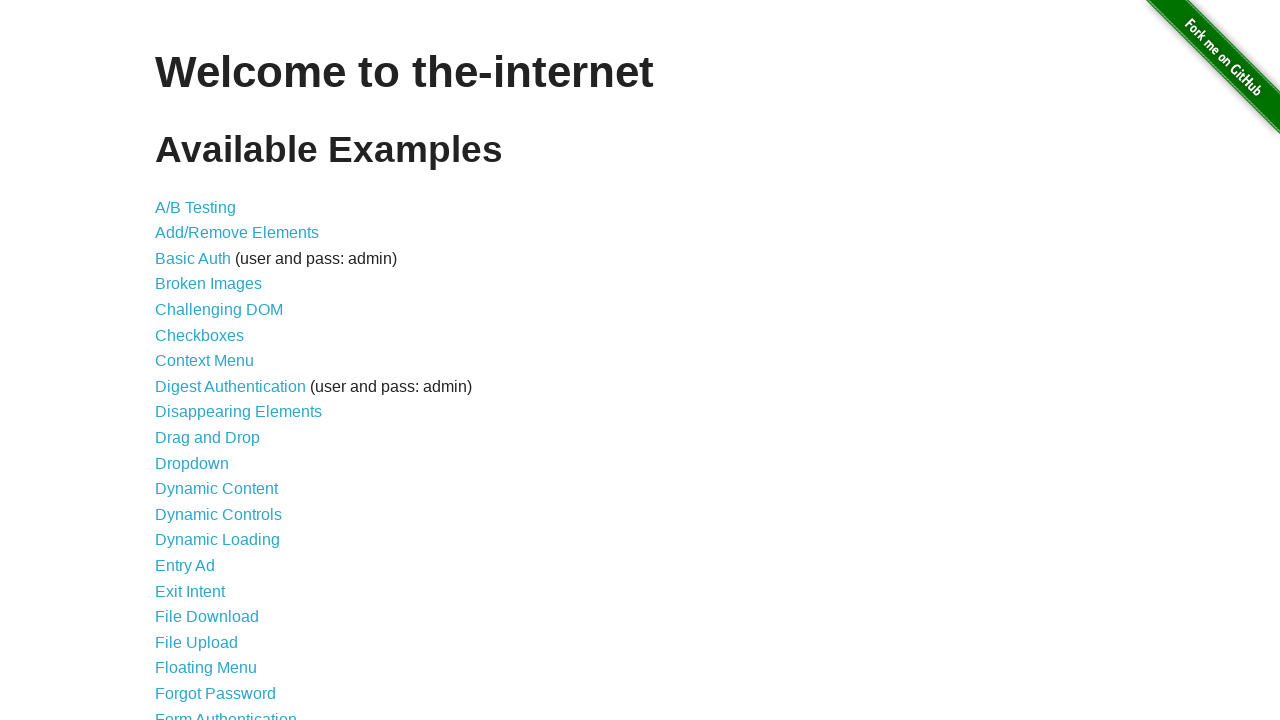

Clicked on the 'Hovers' link to navigate to hover demo page at (180, 360) on text=Hovers
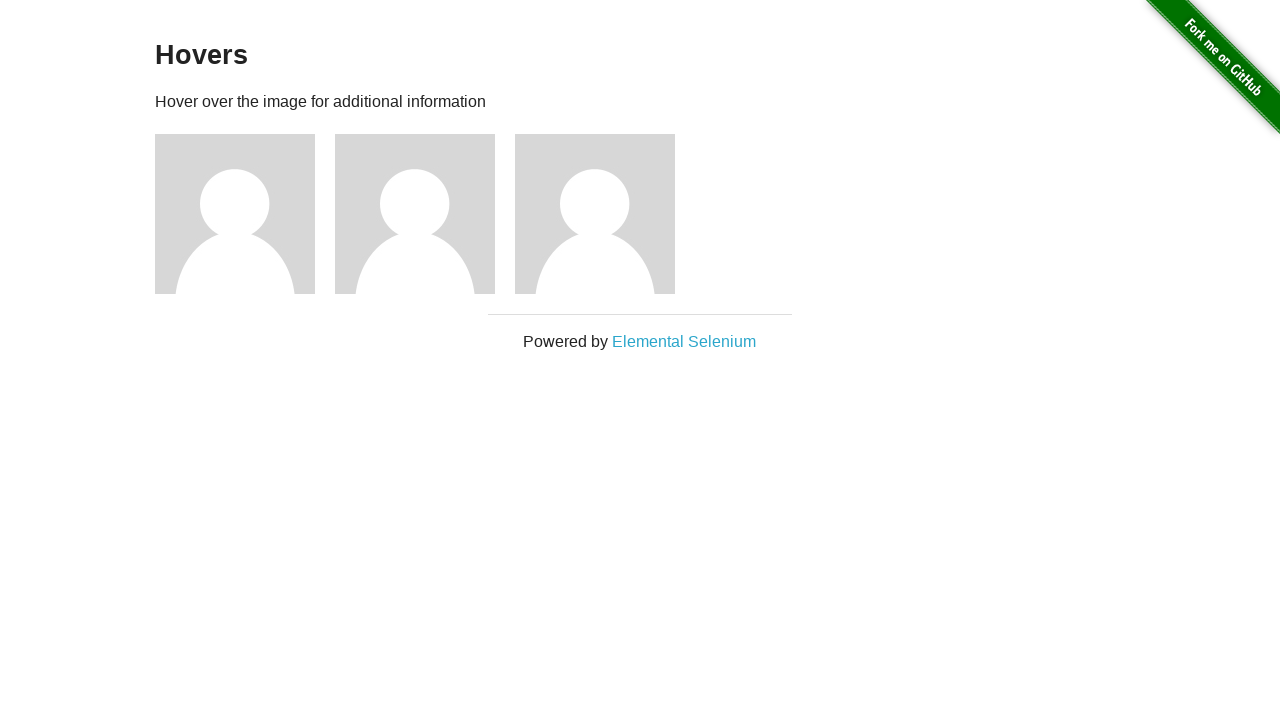

Figure elements are visible on the page
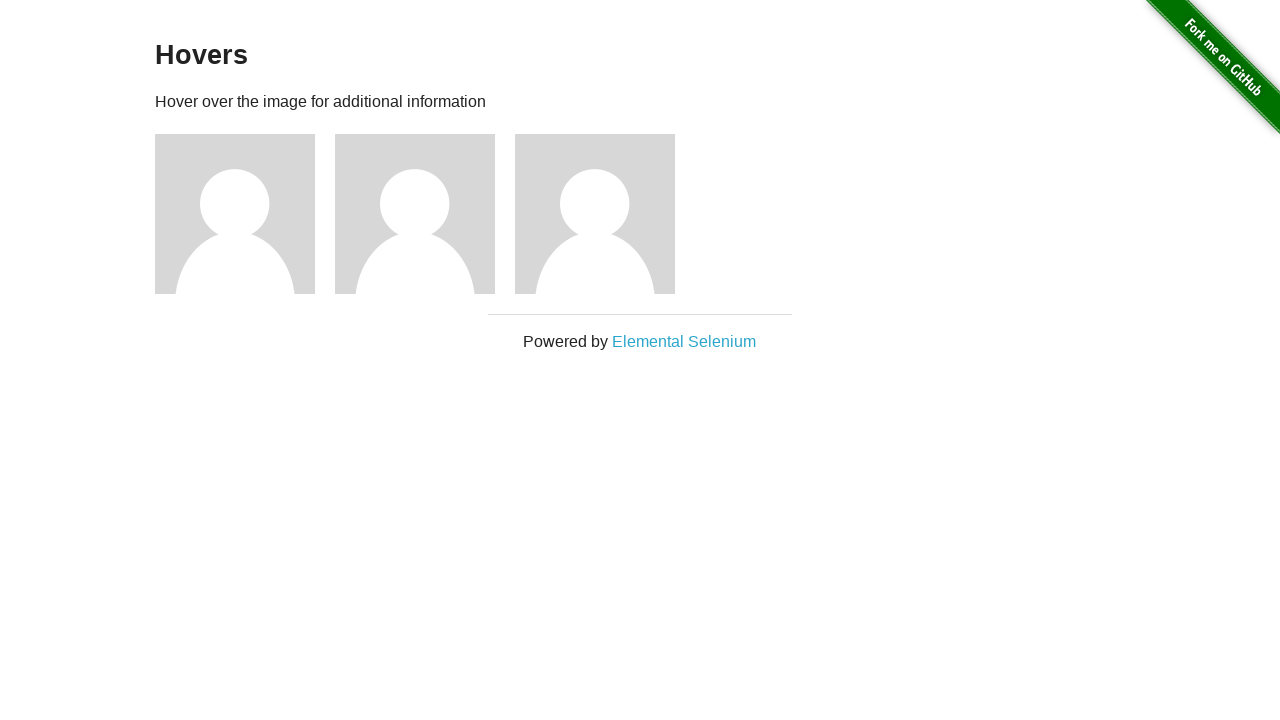

Hovered over the first figure element to reveal hidden content at (245, 214) on div.figure
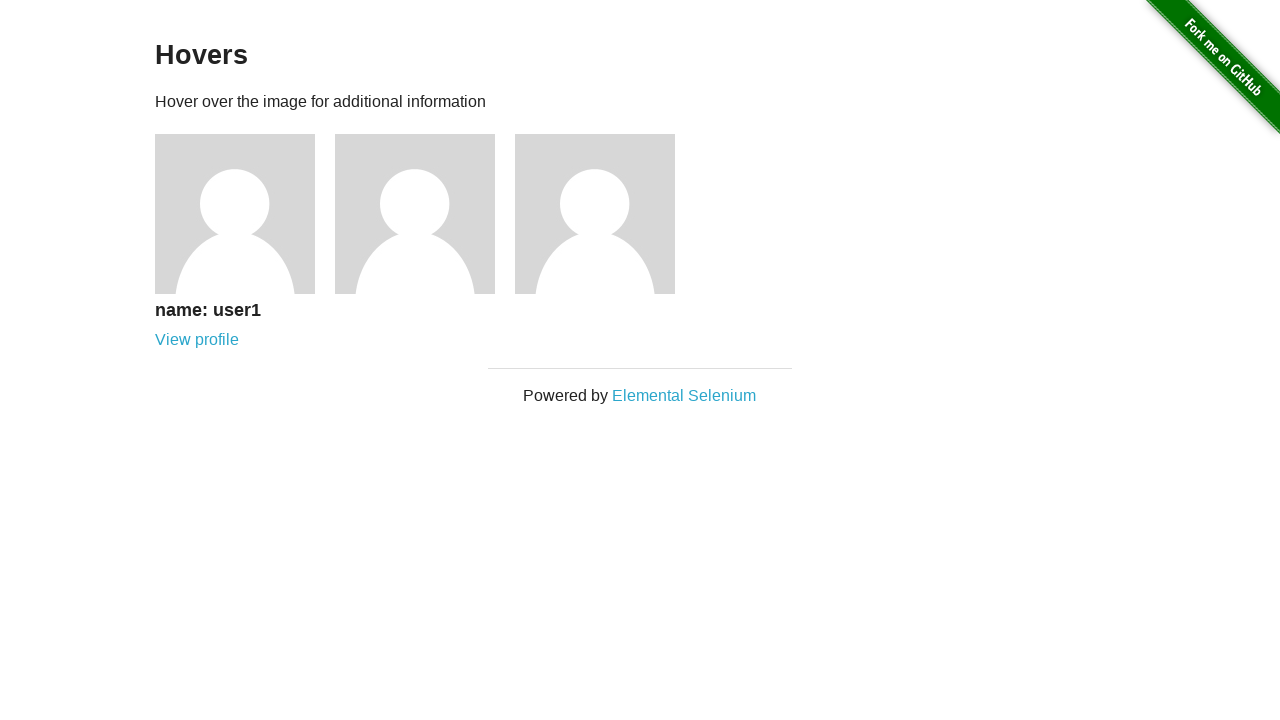

Hidden user info appeared after hover action
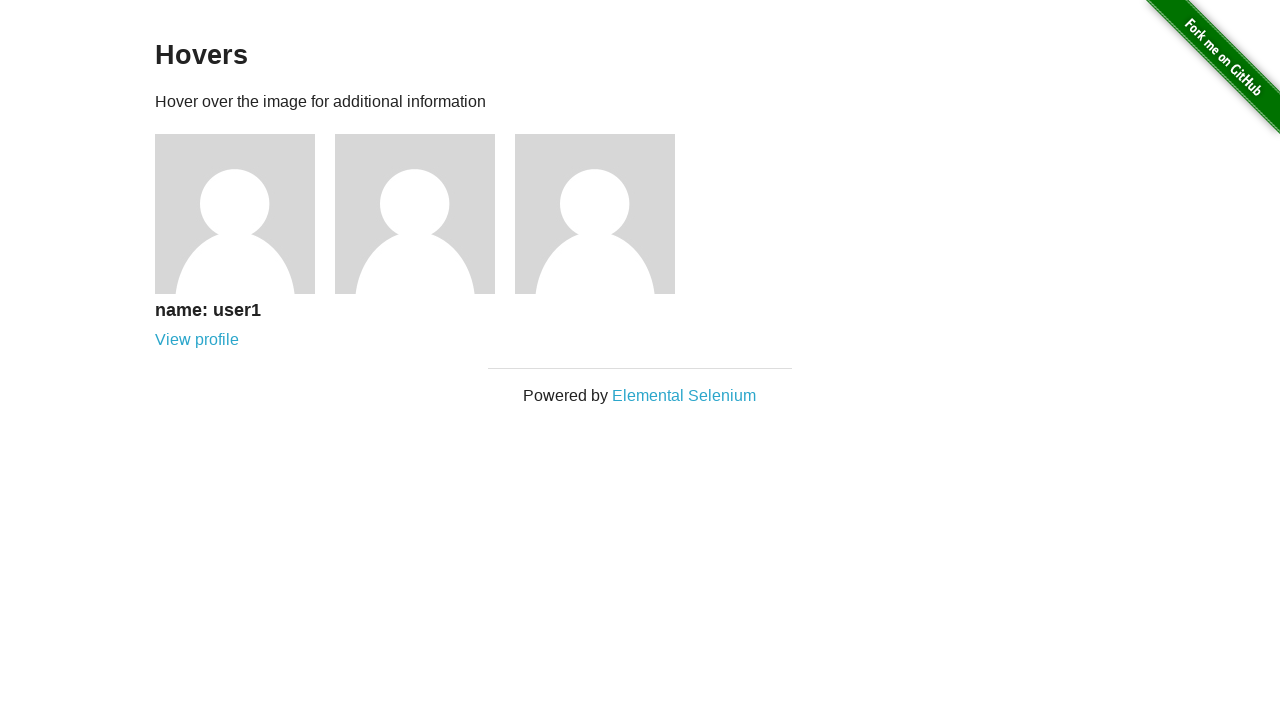

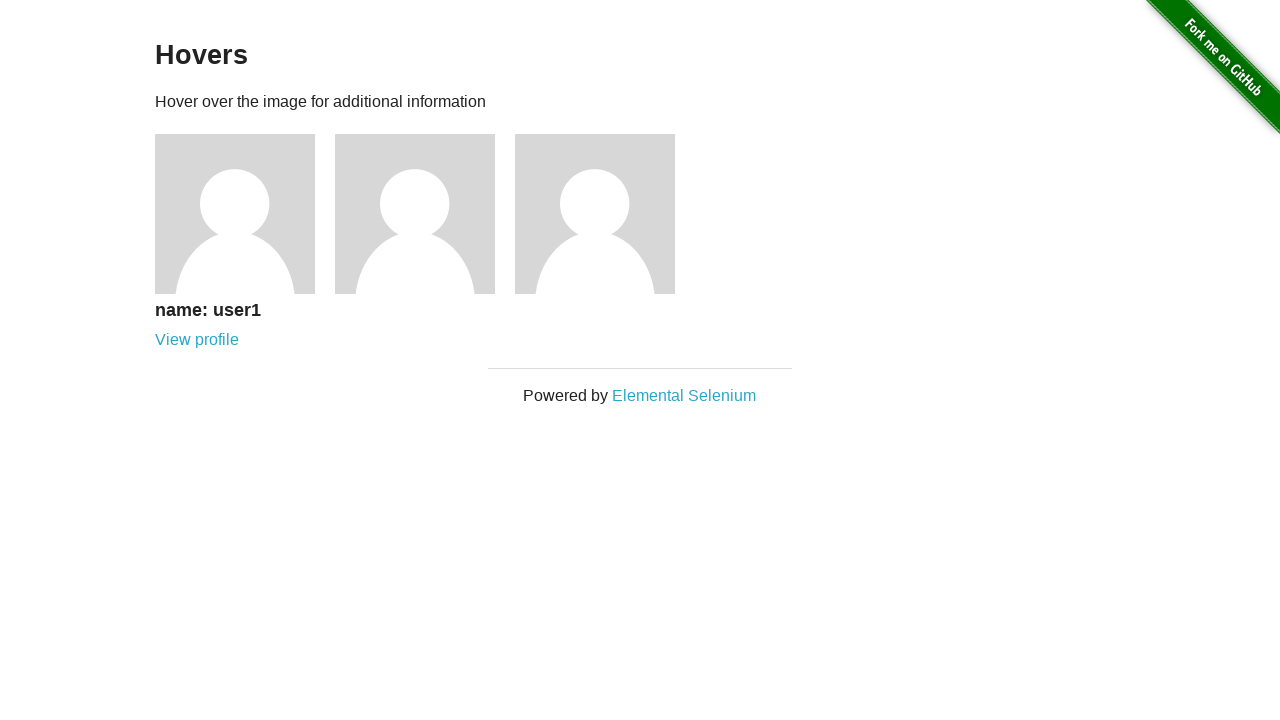